Tests the location search functionality on Swiggy by entering a location name in the location input field

Starting URL: https://www.swiggy.com/

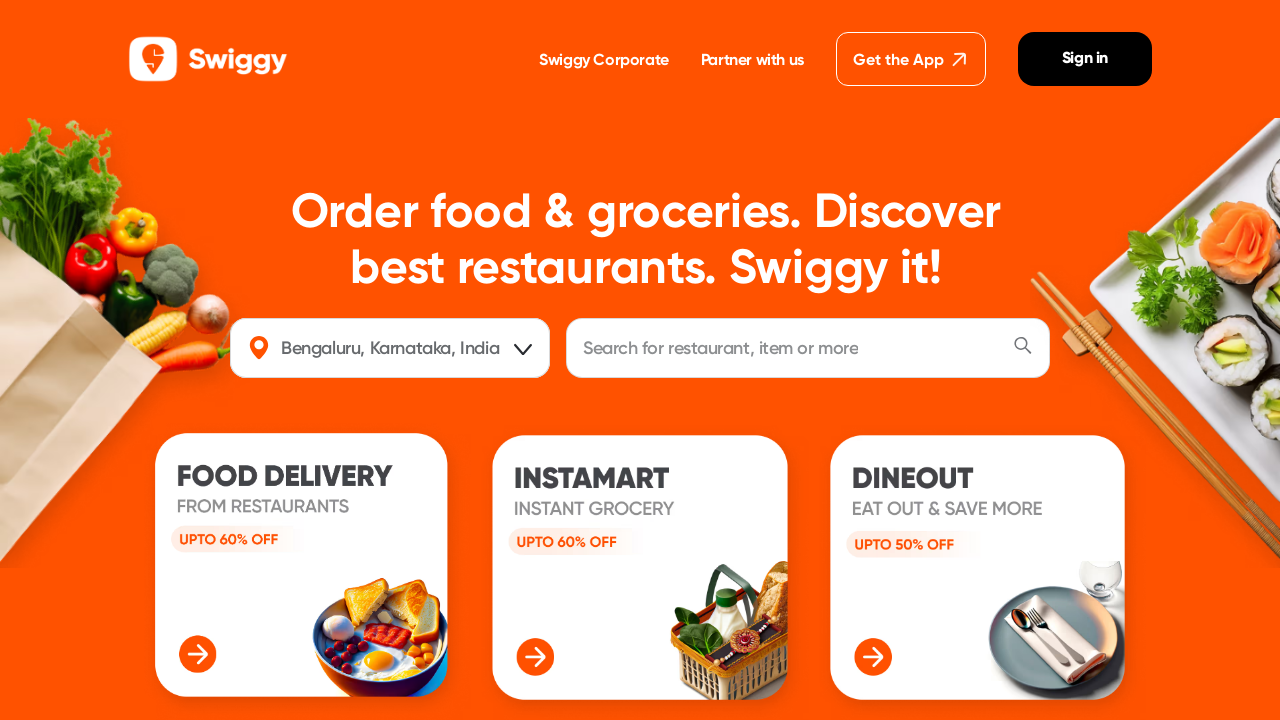

Filled location search field with 'Thoraipakkam' on #location
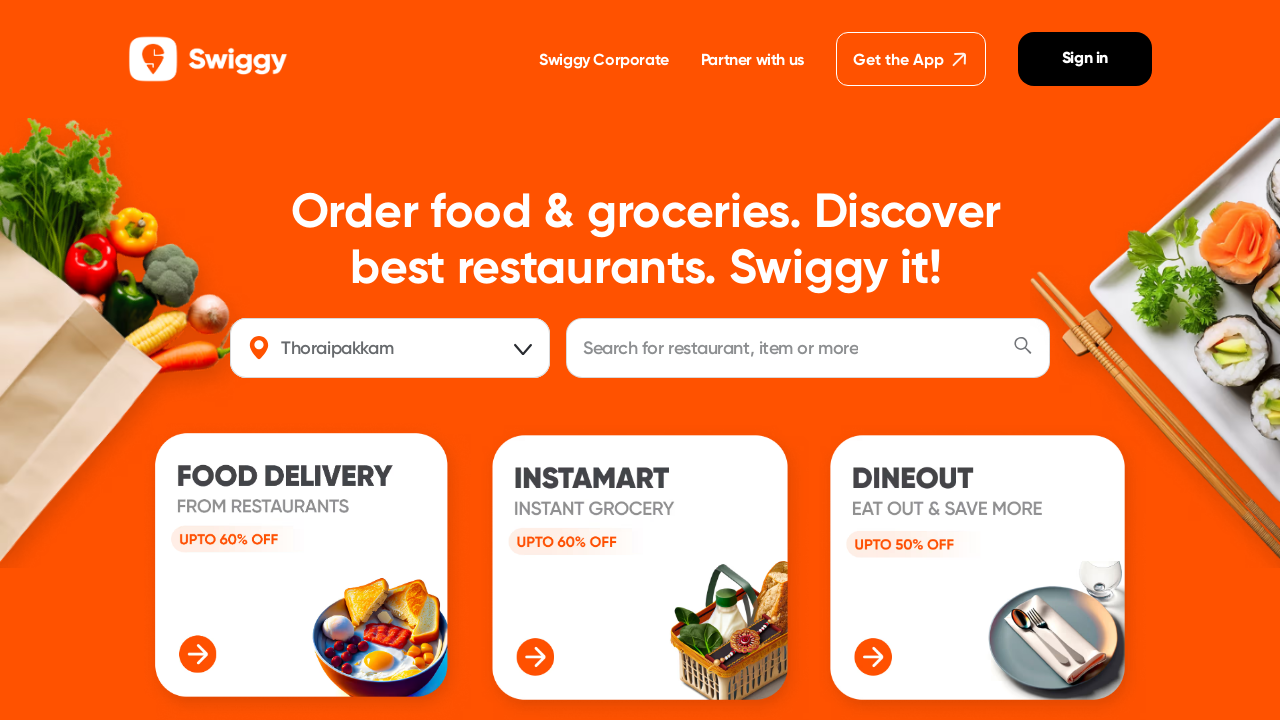

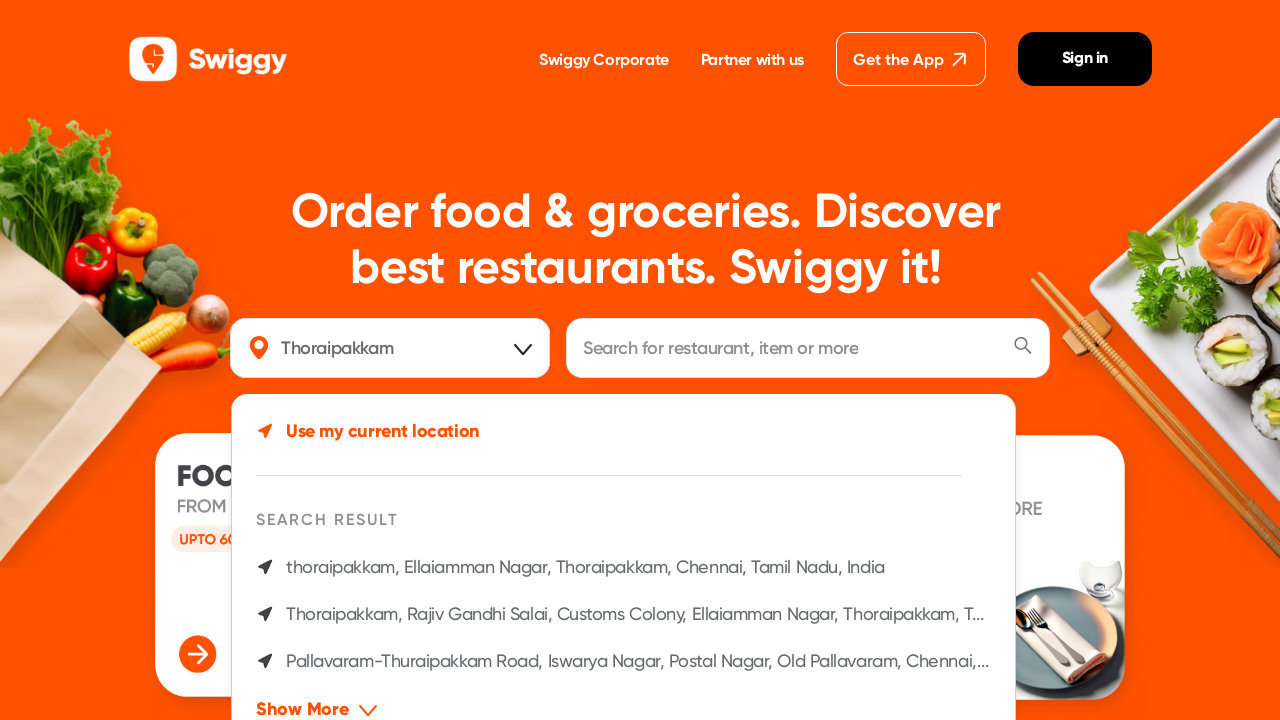